Tests browser window management methods including maximize, minimize, fullscreen, and setting custom window position and size.

Starting URL: https://techproeducation.com

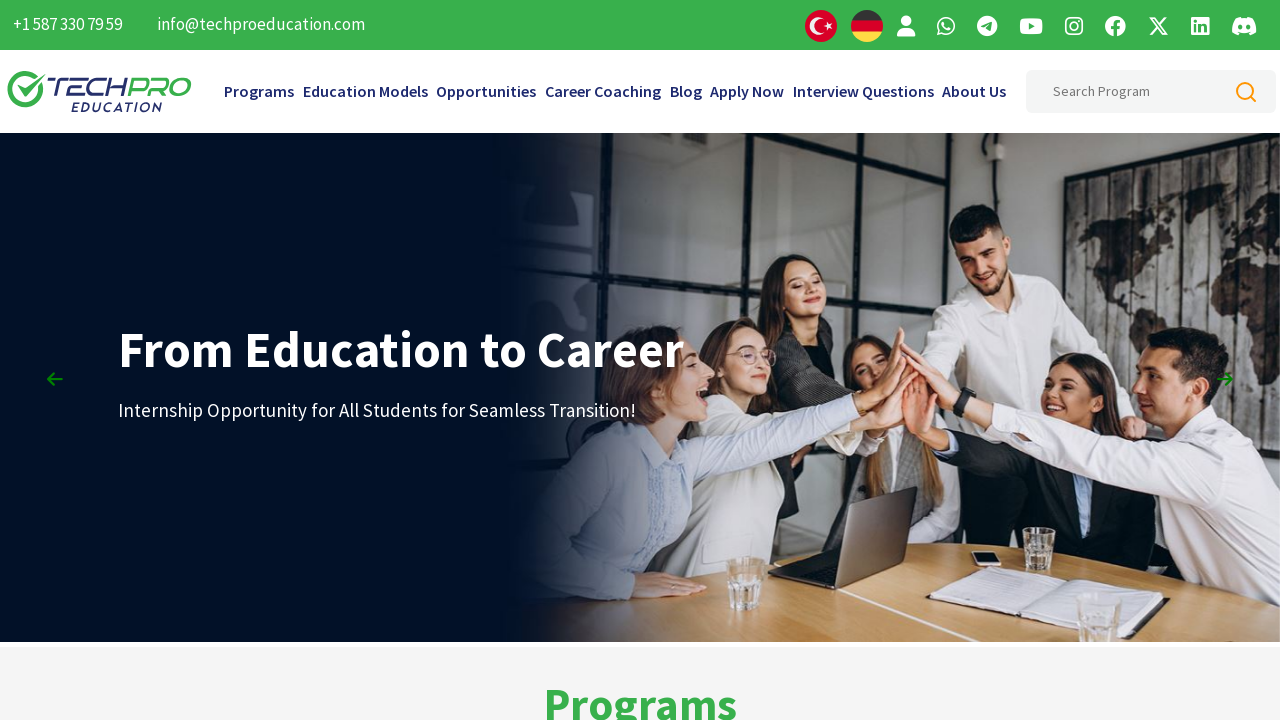

Set viewport size to 1920x1080 (maximize)
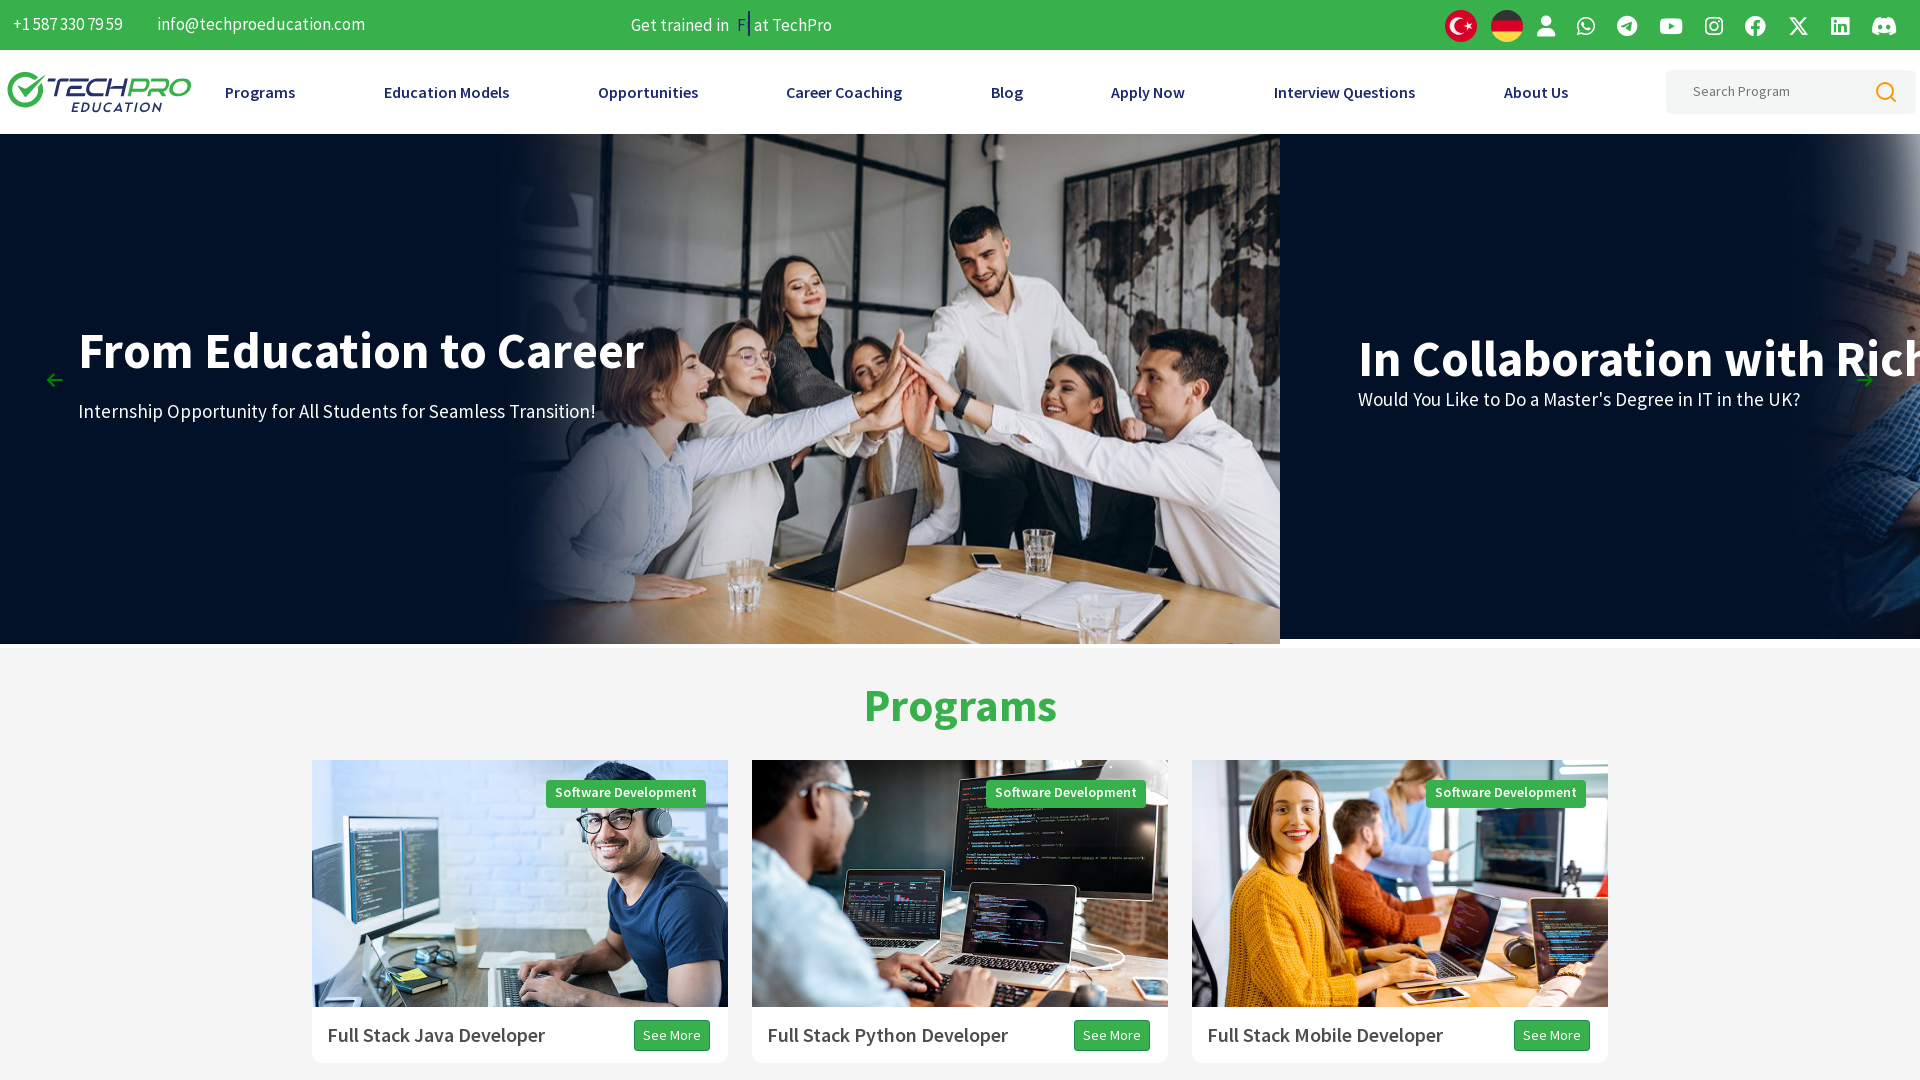

Waited 1 second to observe maximized window
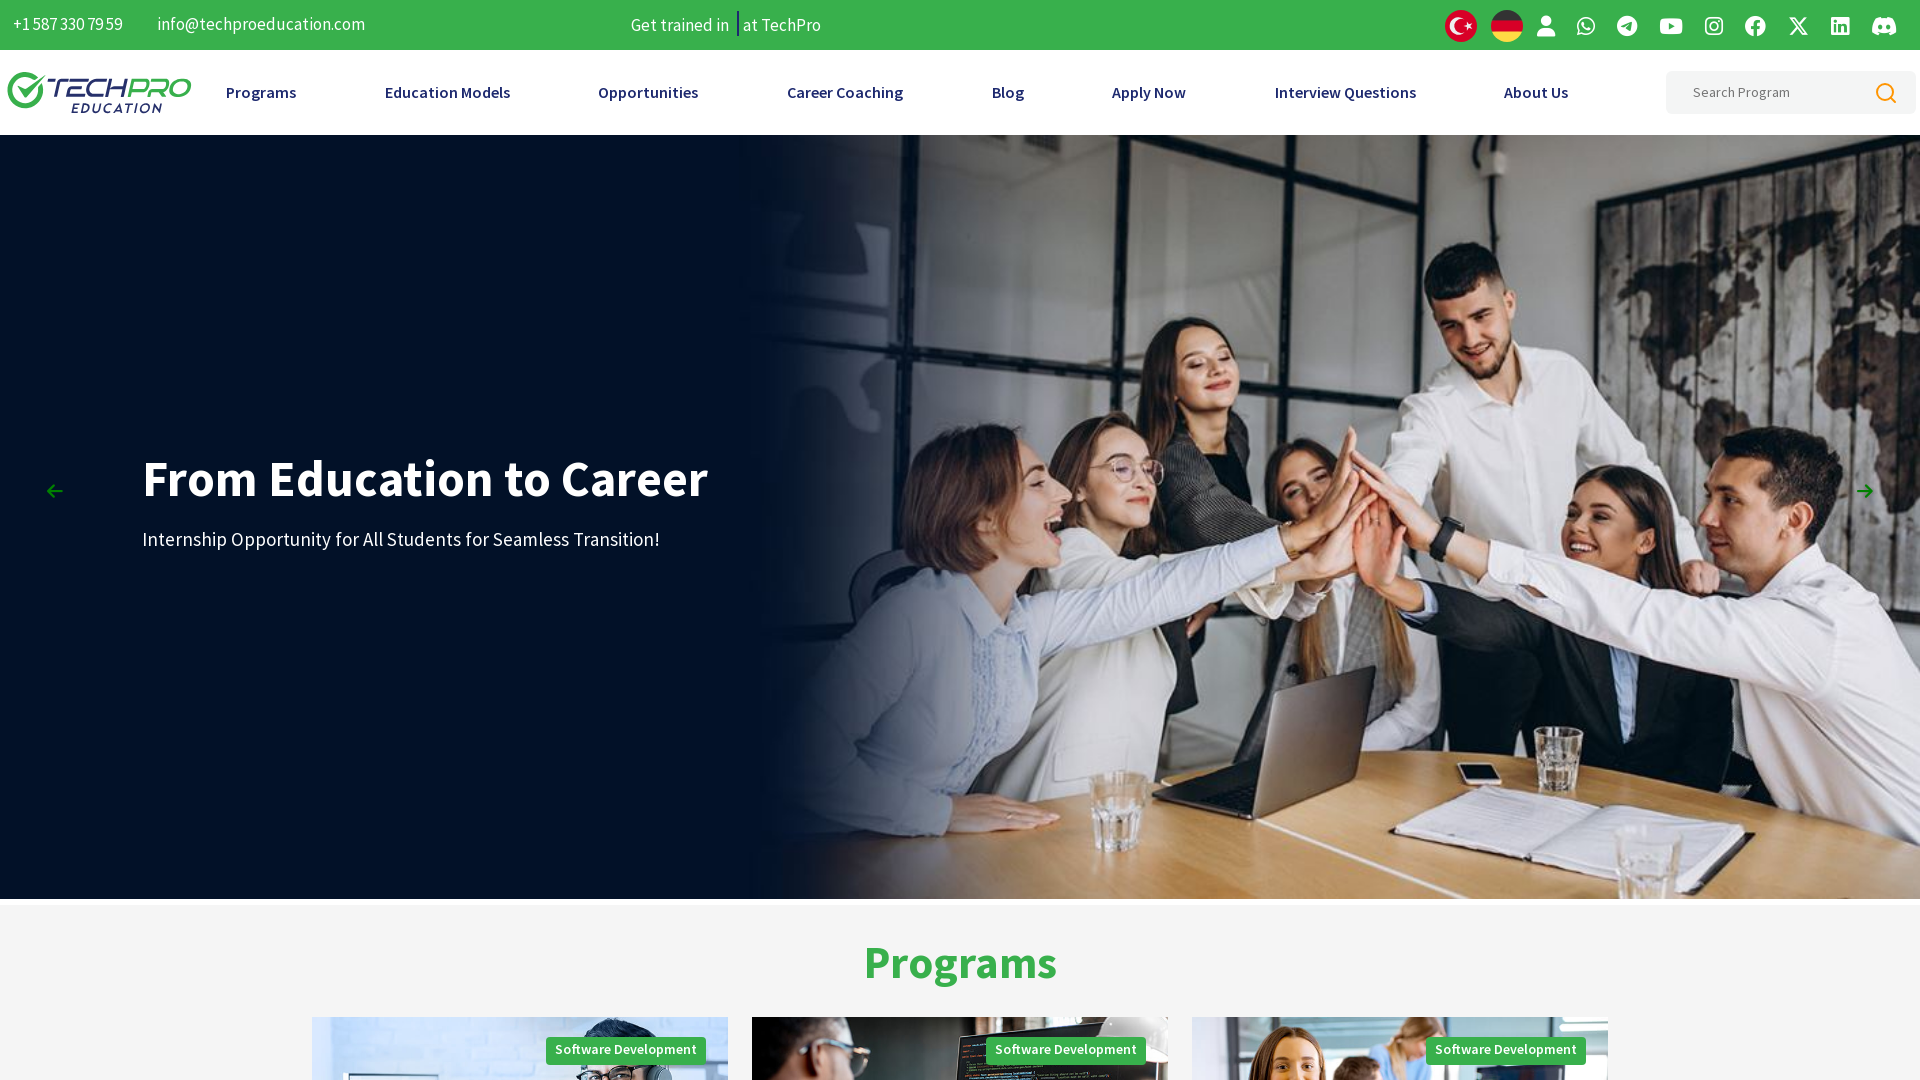

Set viewport to fullscreen-like size (1920x1080)
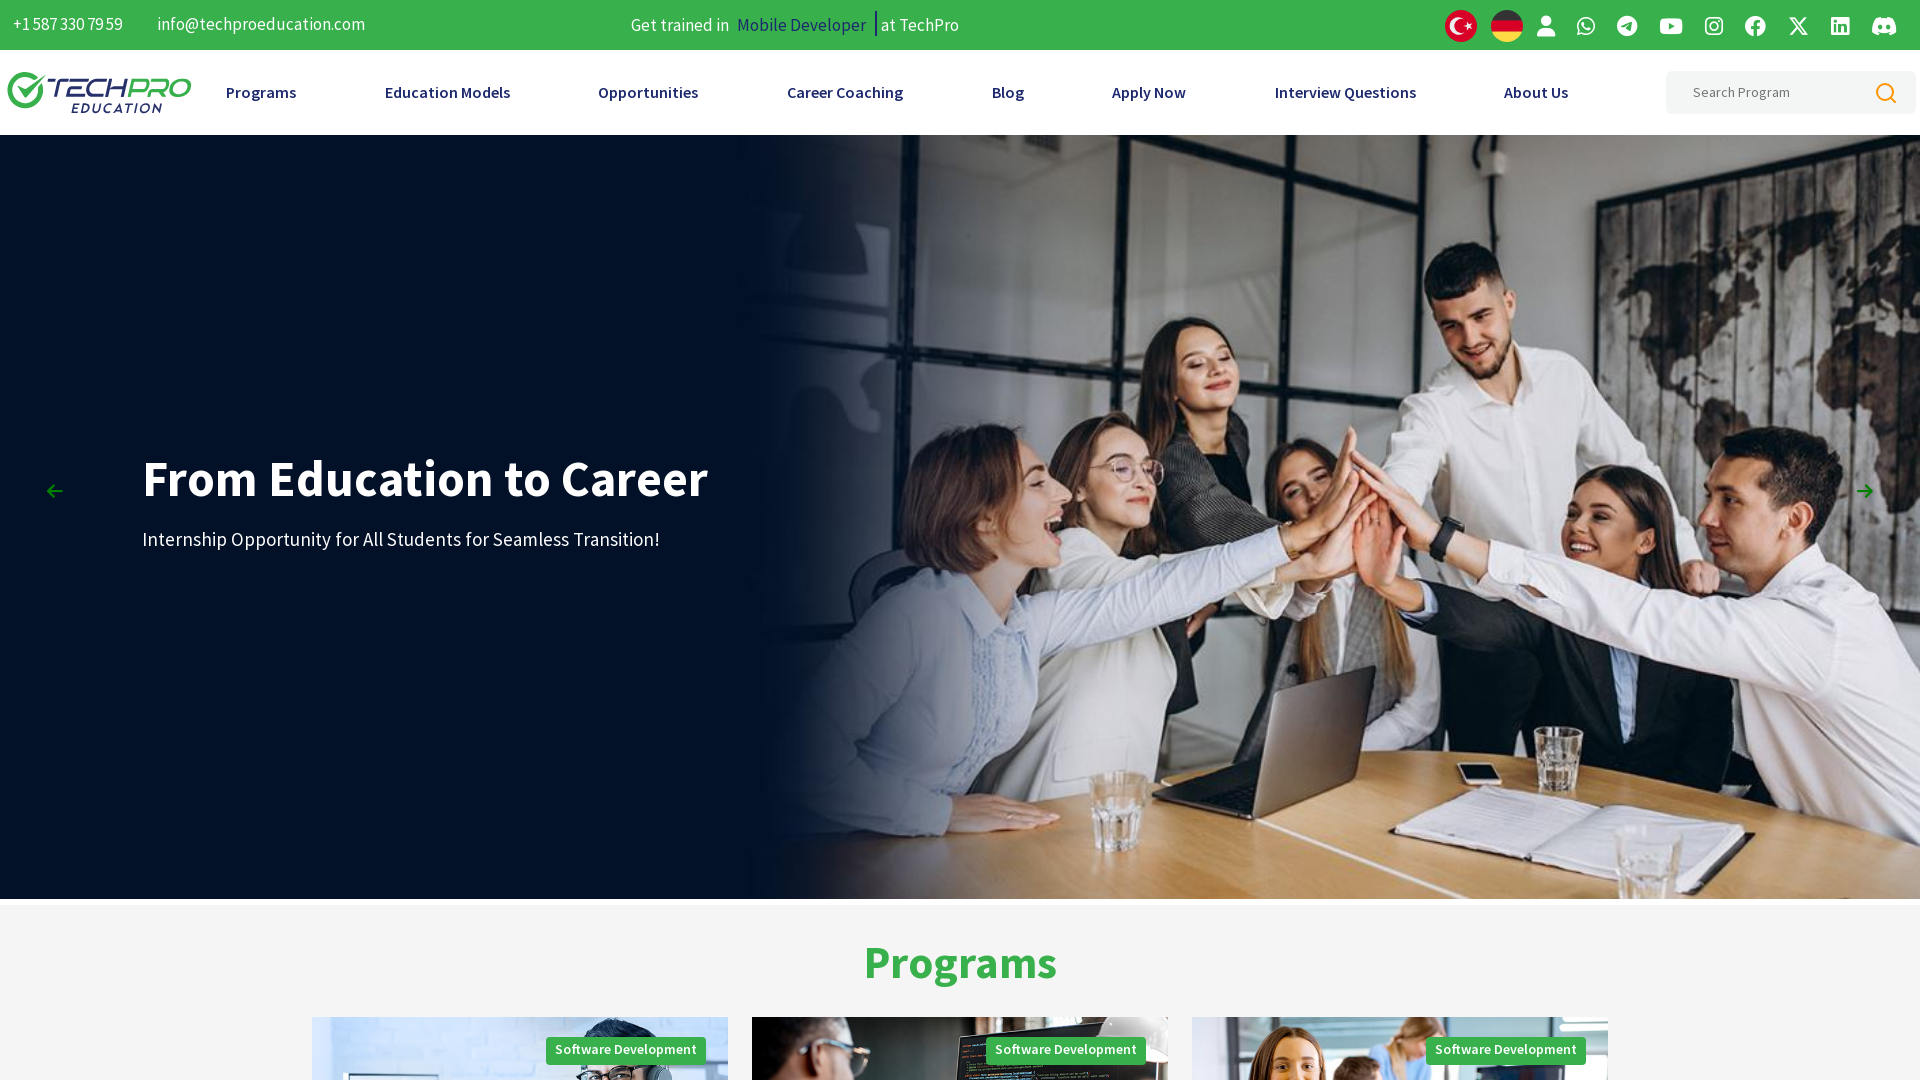

Waited 1 second to observe fullscreen viewport
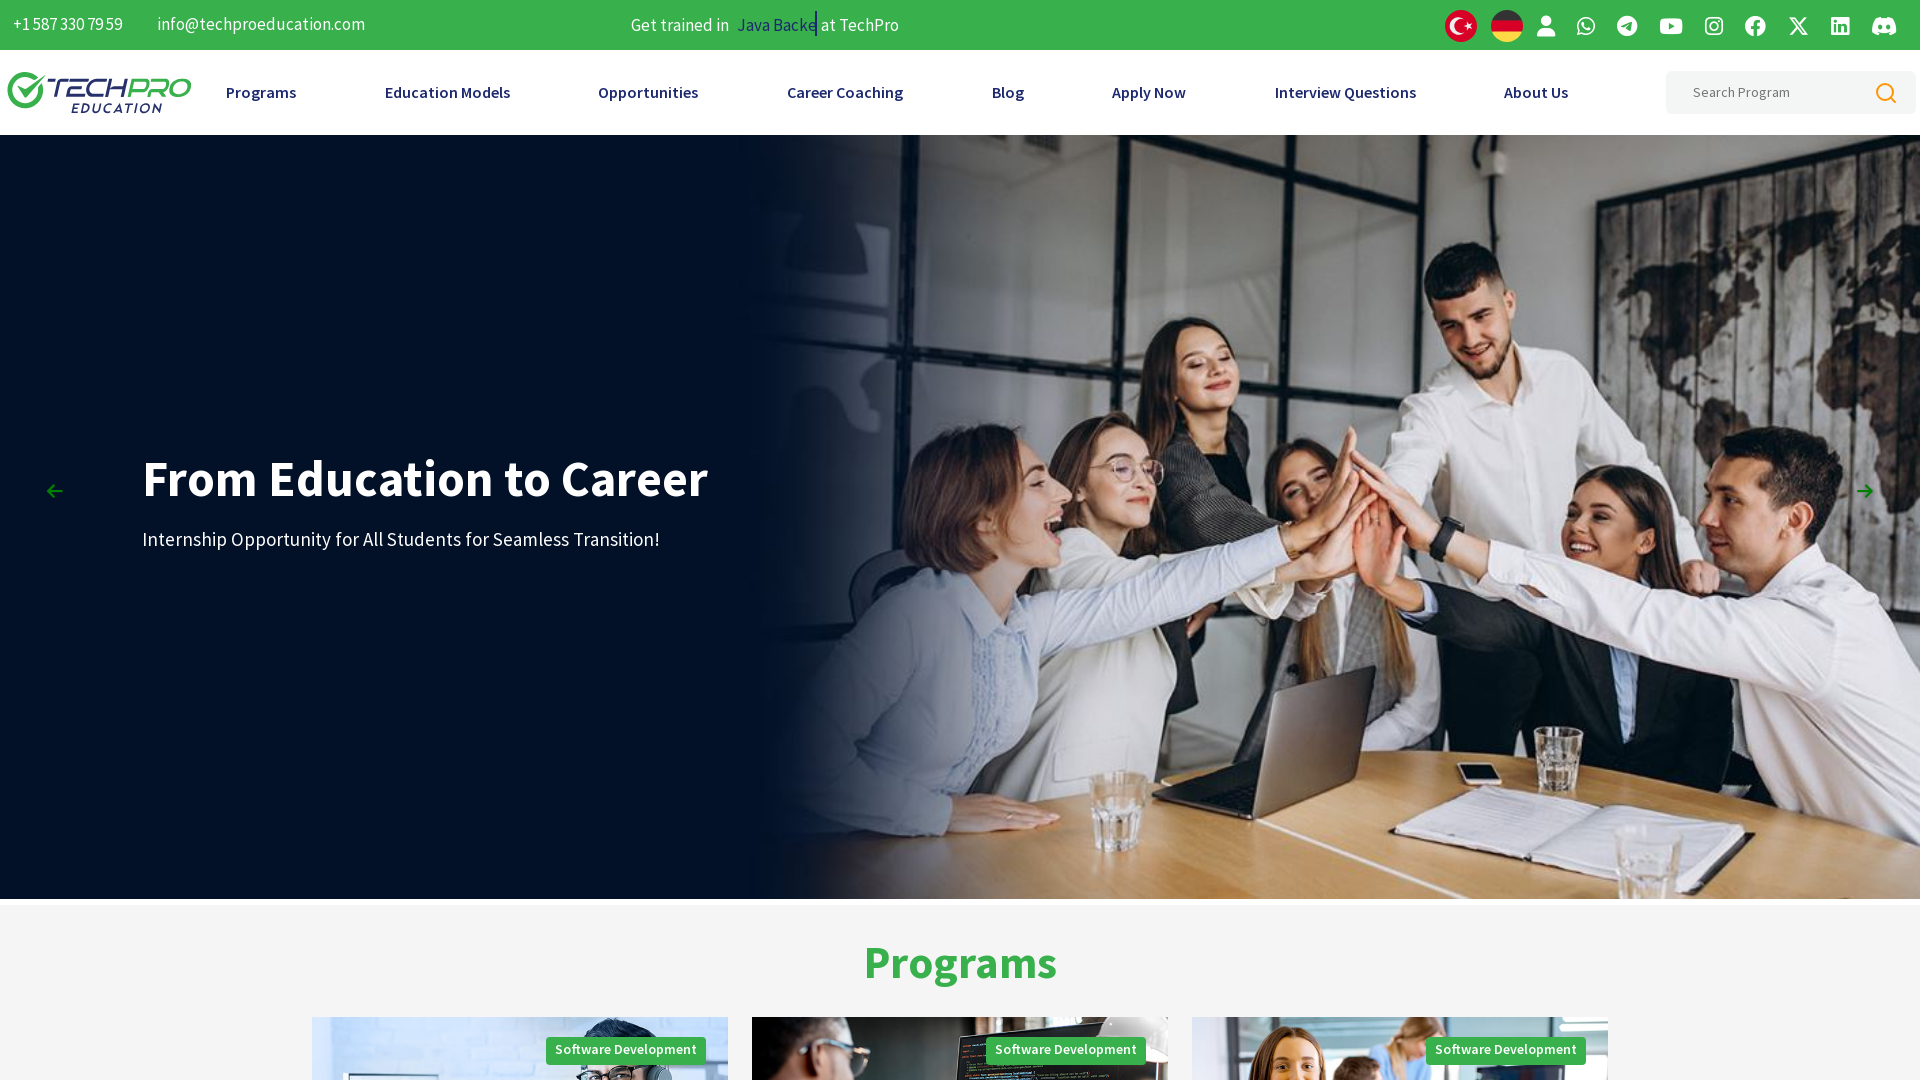

Set custom viewport size to 600x600
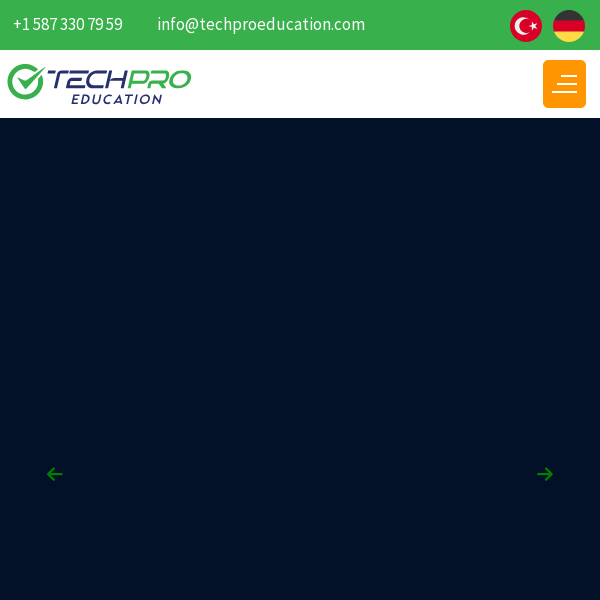

Waited 1 second to observe custom window size
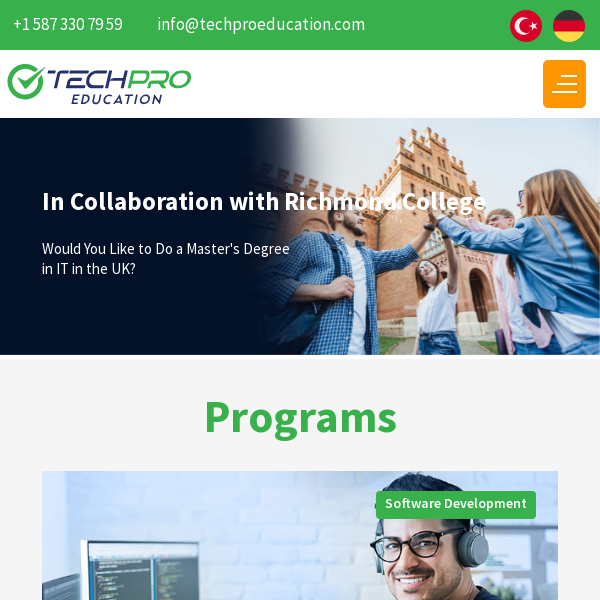

Verified page is still accessible after window manipulations
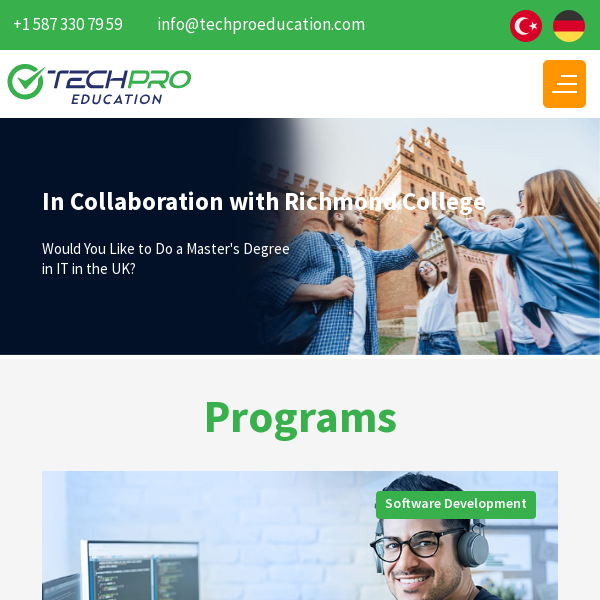

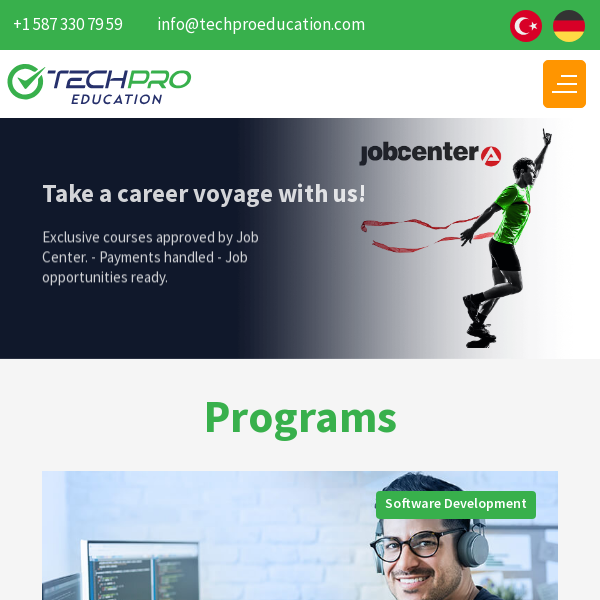